Tests clicking the "Read more" link and verifying navigation to the all blog posts page

Starting URL: https://solace-medusa-starter.vercel.app/de

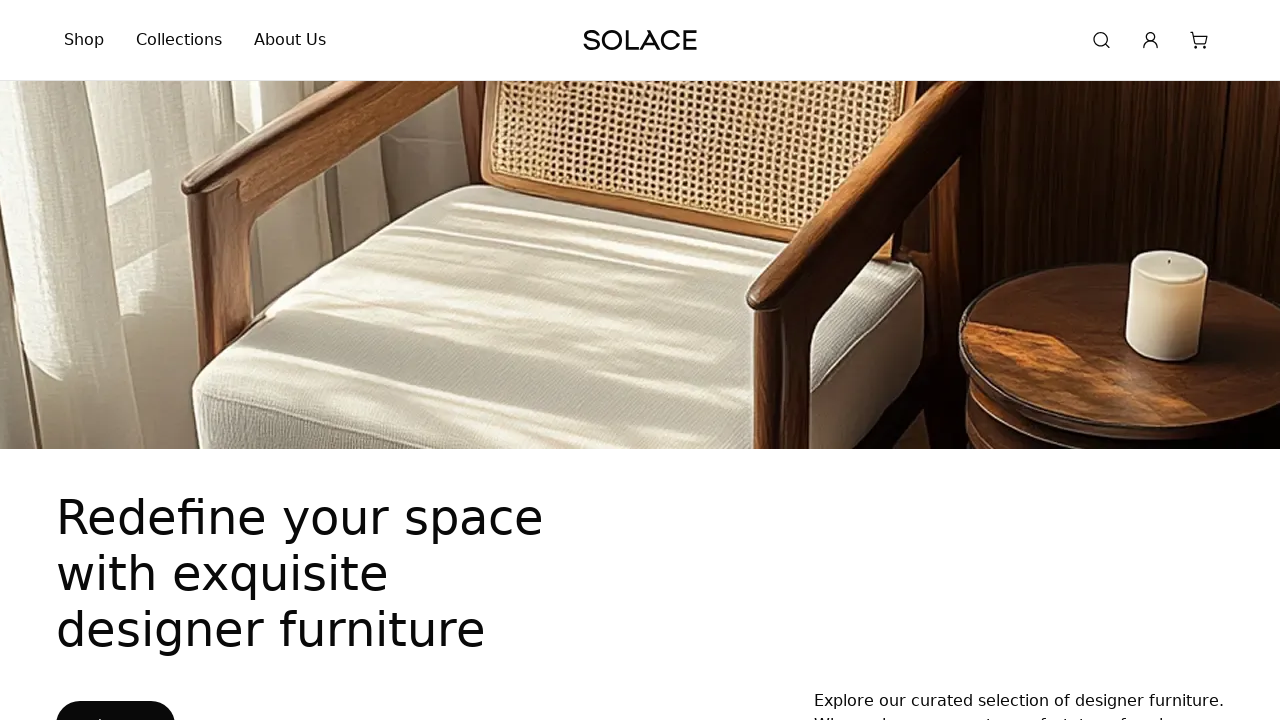

Clicked 'Read more' link to navigate to blog posts at (1169, 360) on internal:role=link[name="Read more"i]
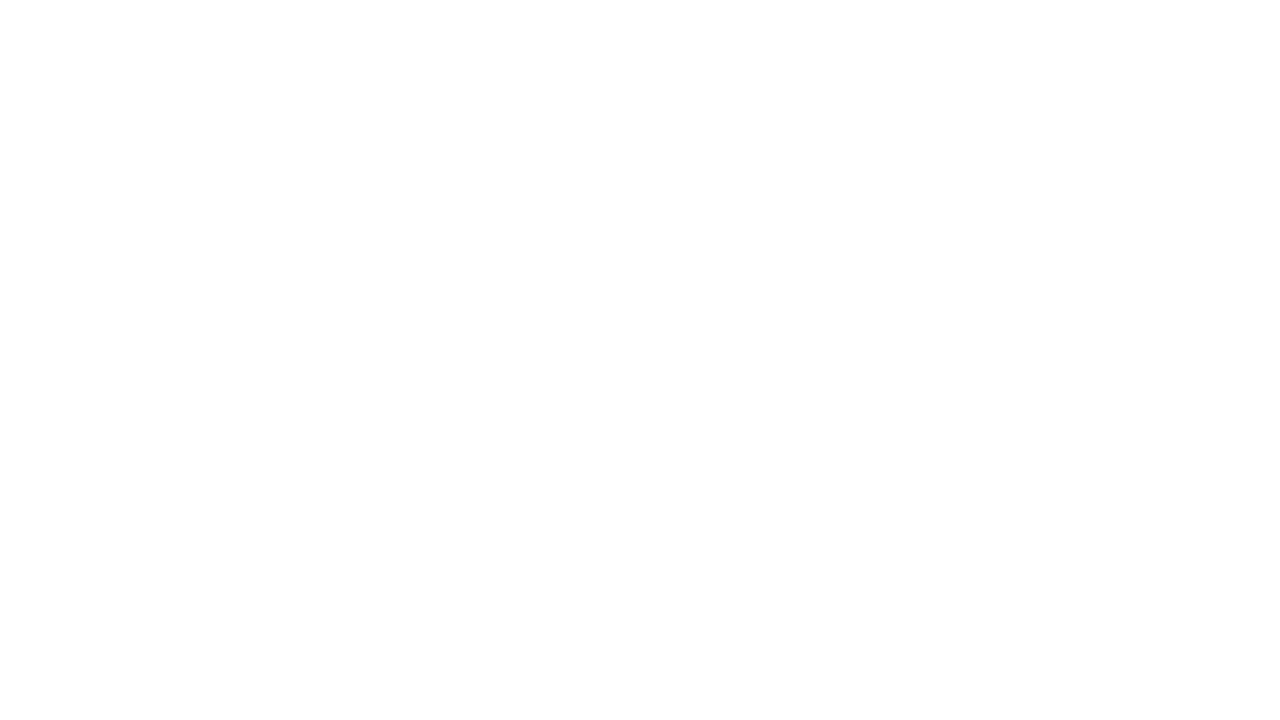

Verified navigation to all blog posts page
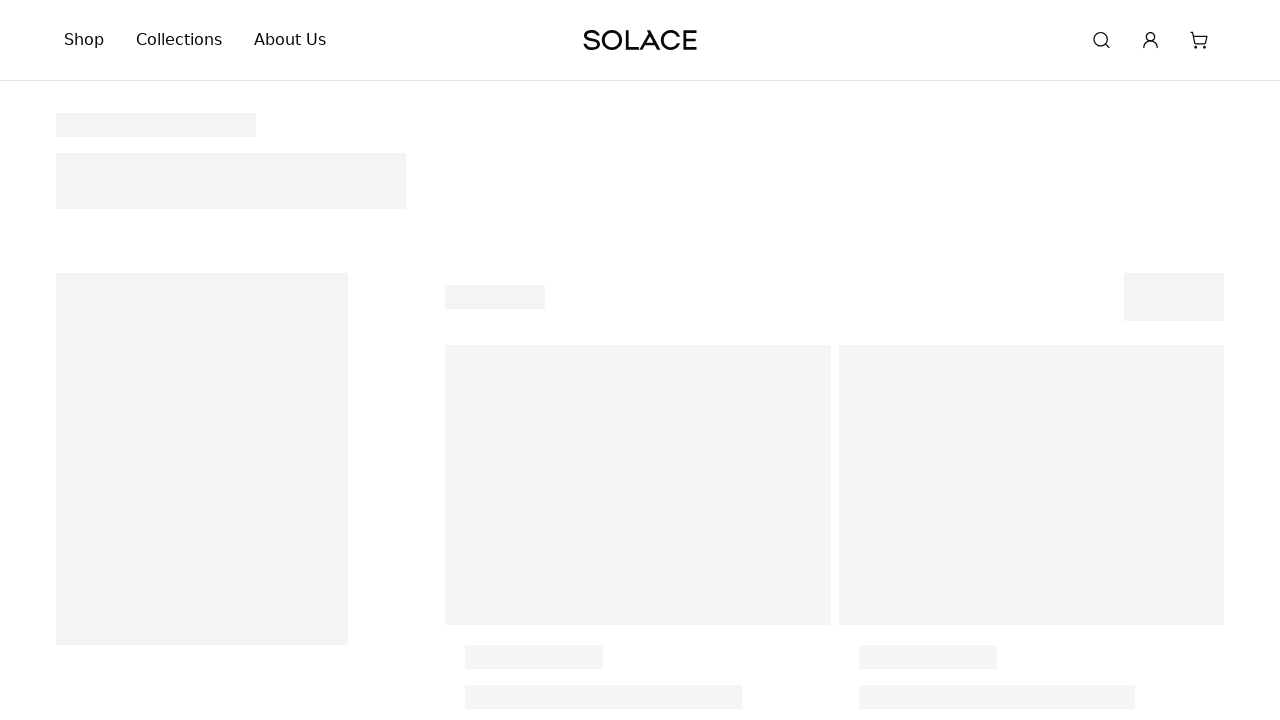

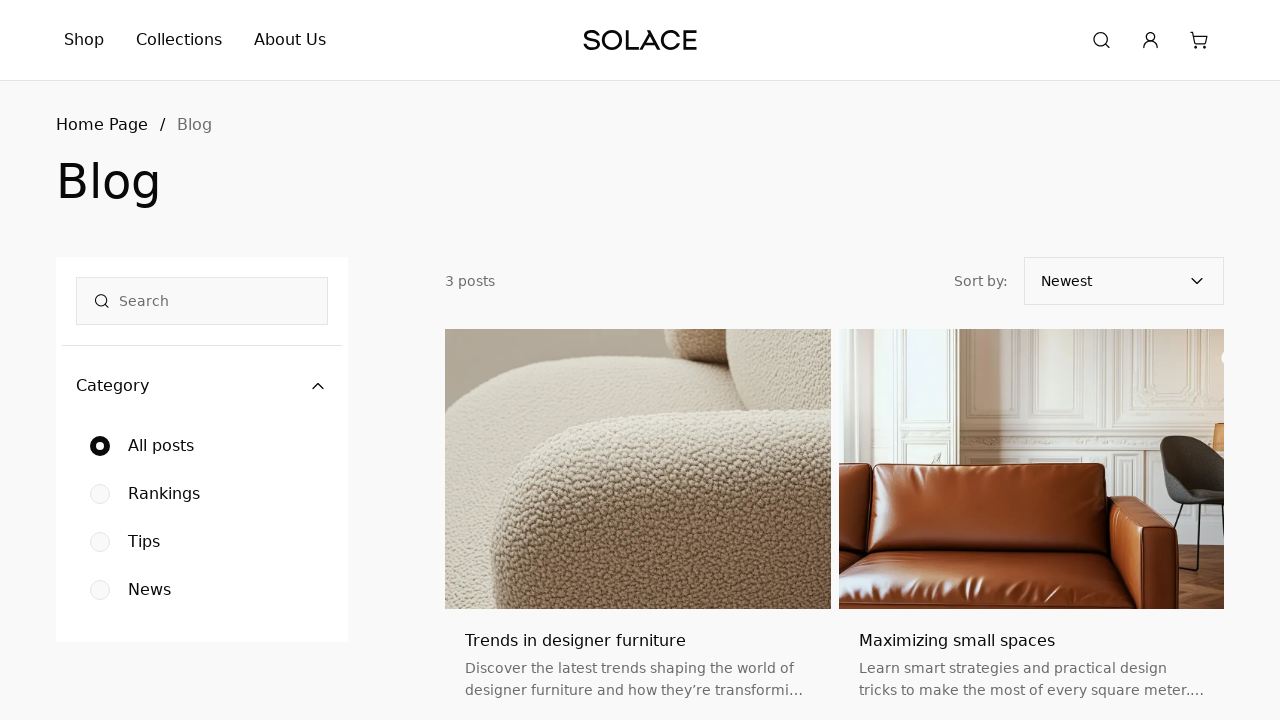